Tests handling of child windows by clicking a link that opens a new page and reading content from it

Starting URL: https://rahulshettyacademy.com/loginpagePractise/

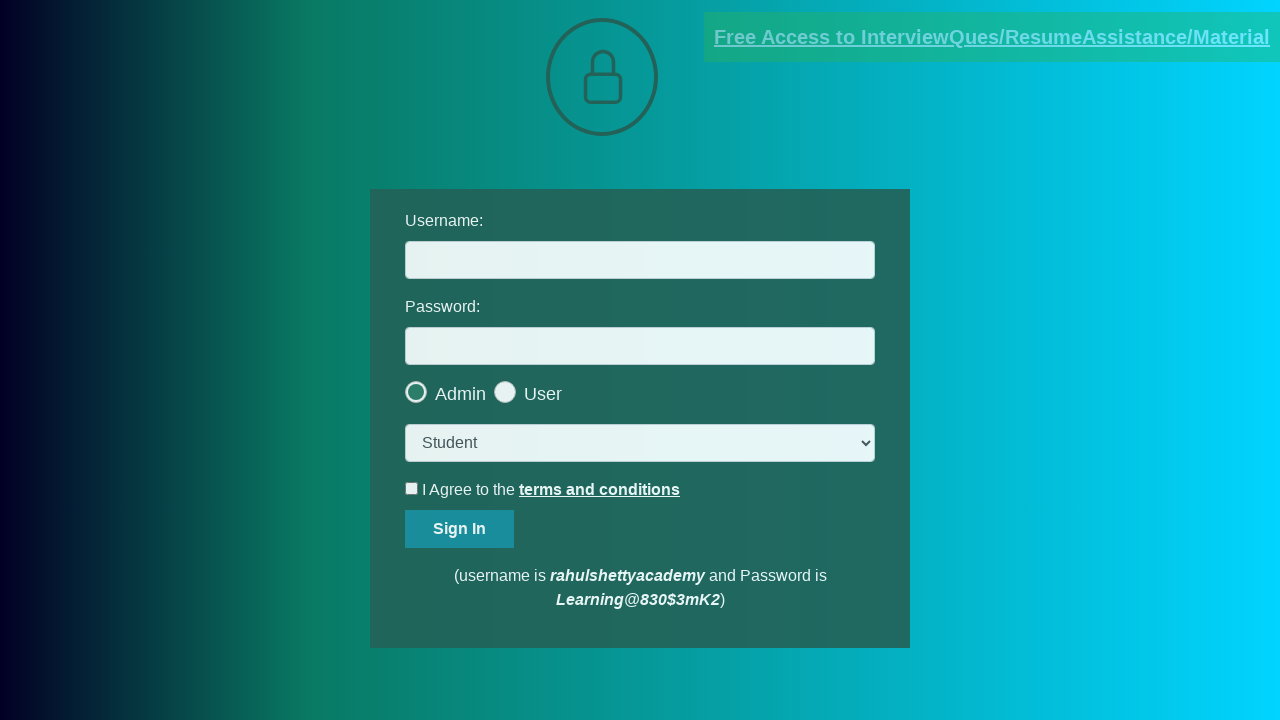

Located the document link element
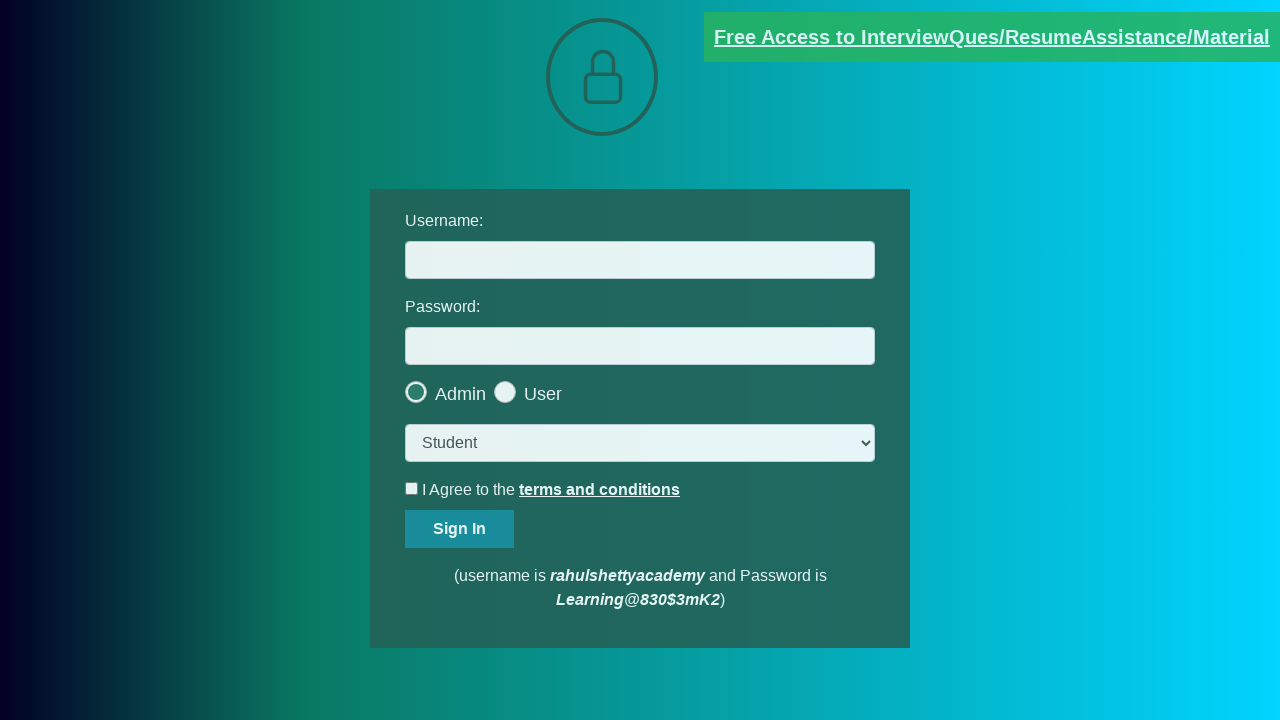

Clicked document link and new page opened at (992, 37) on [href="https://rahulshettyacademy.com/documents-request"]
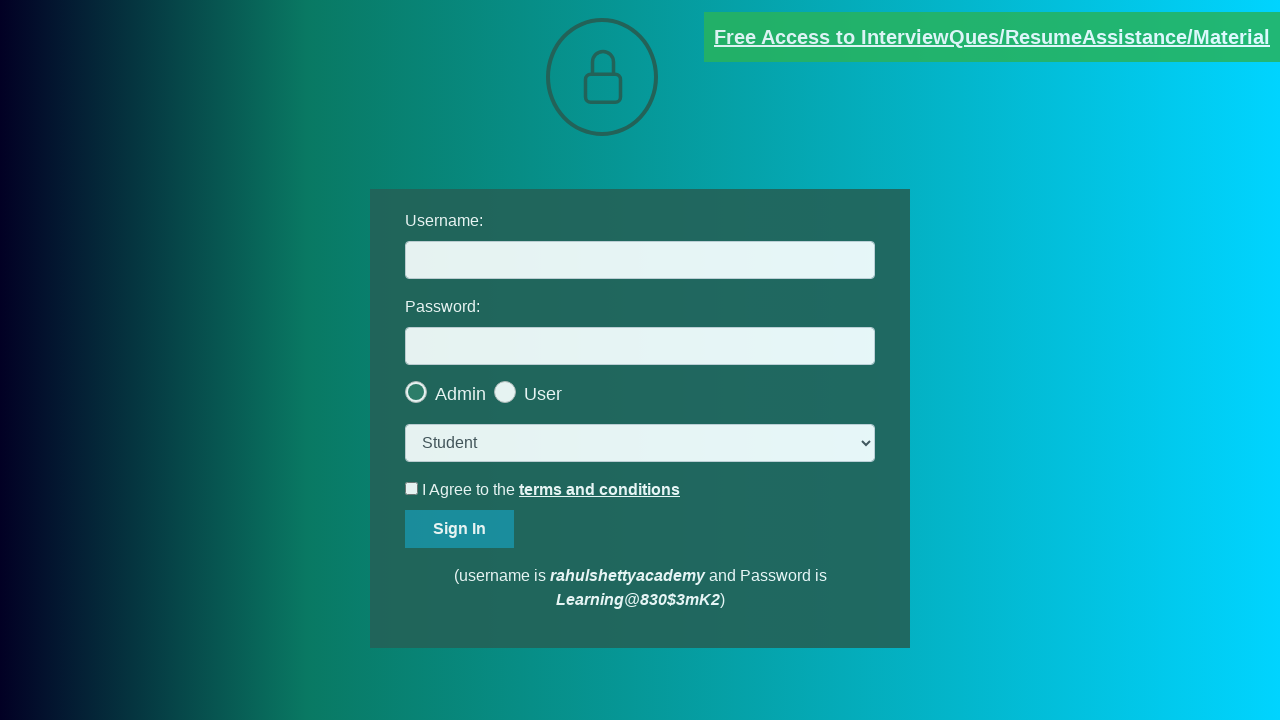

Captured the new page object
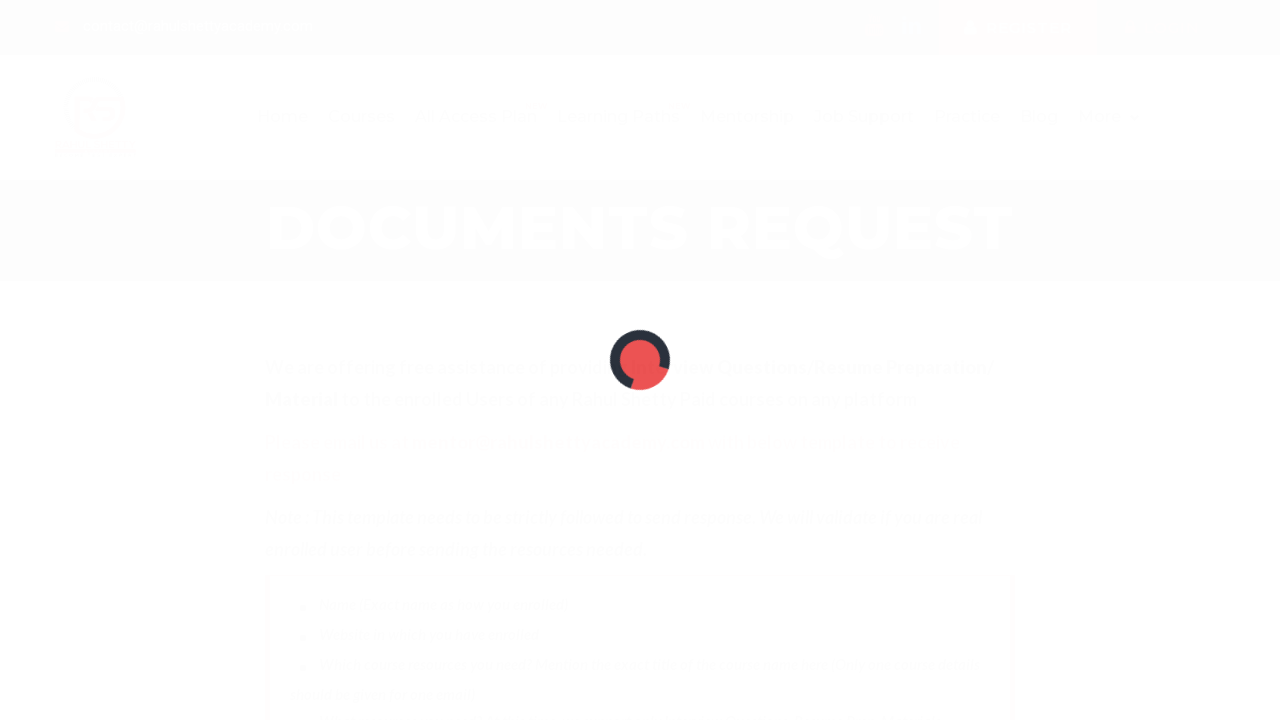

New page loaded and red element selector appeared
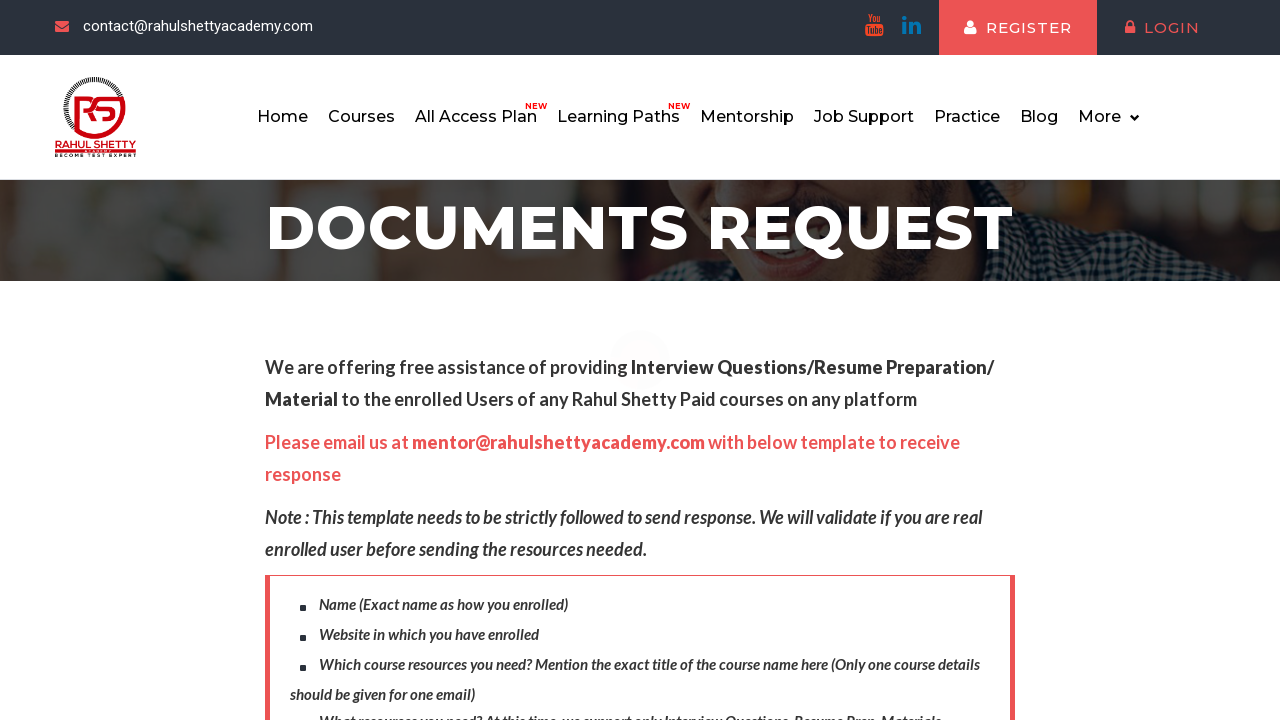

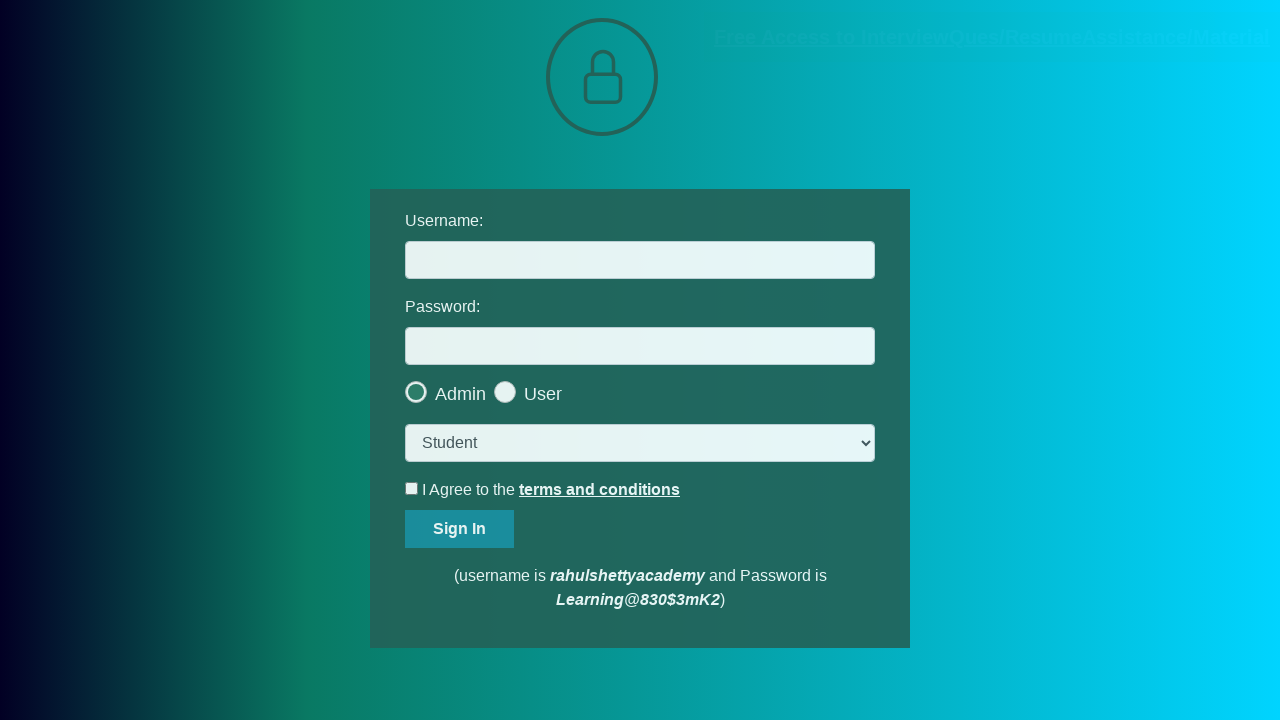